Tests nested iframe handling by navigating to a frames demo page, clicking to access multiple frames tab, switching between parent and child iframes, and filling a text input field within a nested iframe.

Starting URL: https://demo.automationtesting.in/Frames.html

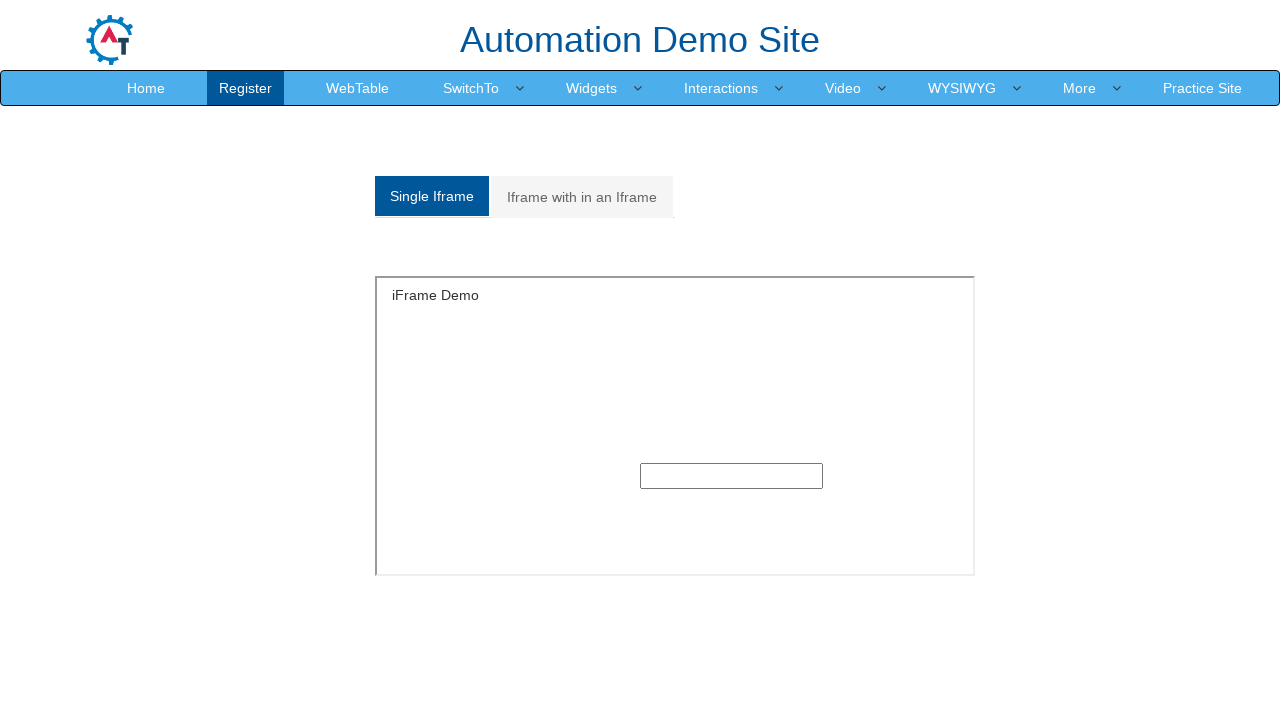

Clicked on 'Iframe with in an Iframe' tab to access multiple frames at (582, 197) on xpath=//a[contains(text(),'Iframe with in an Iframe')]
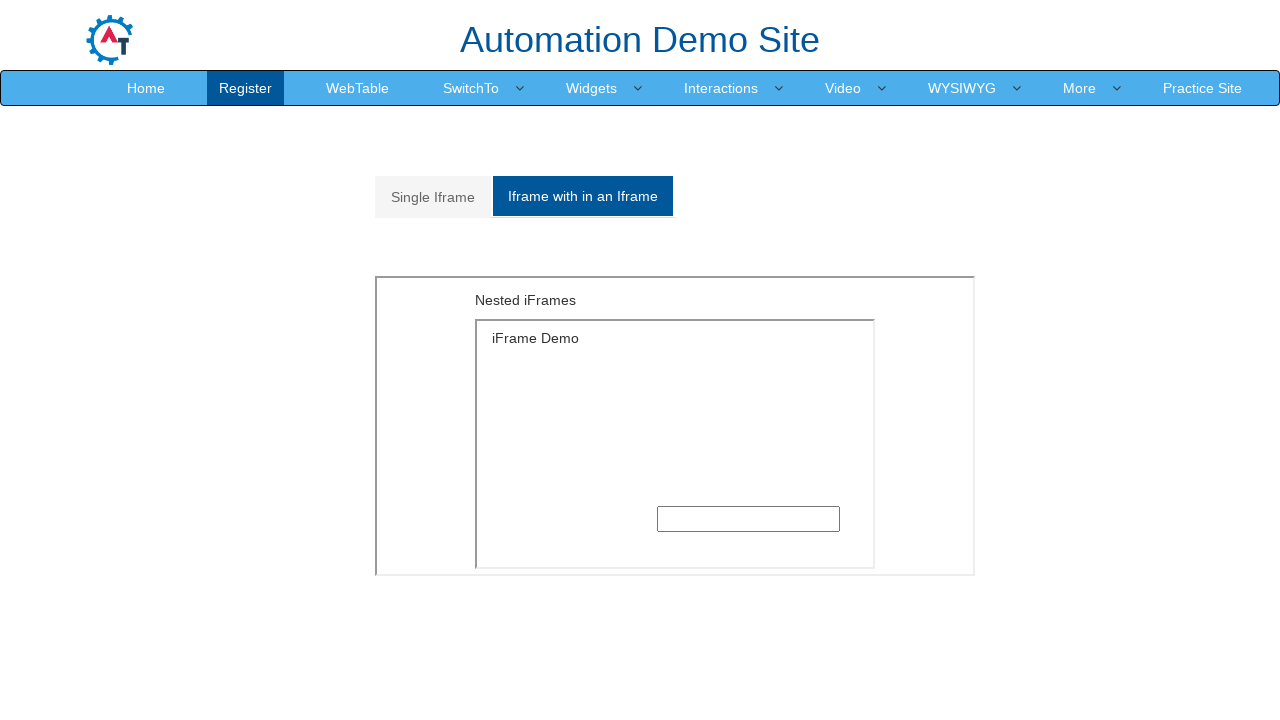

Waited for multiple frames section to load
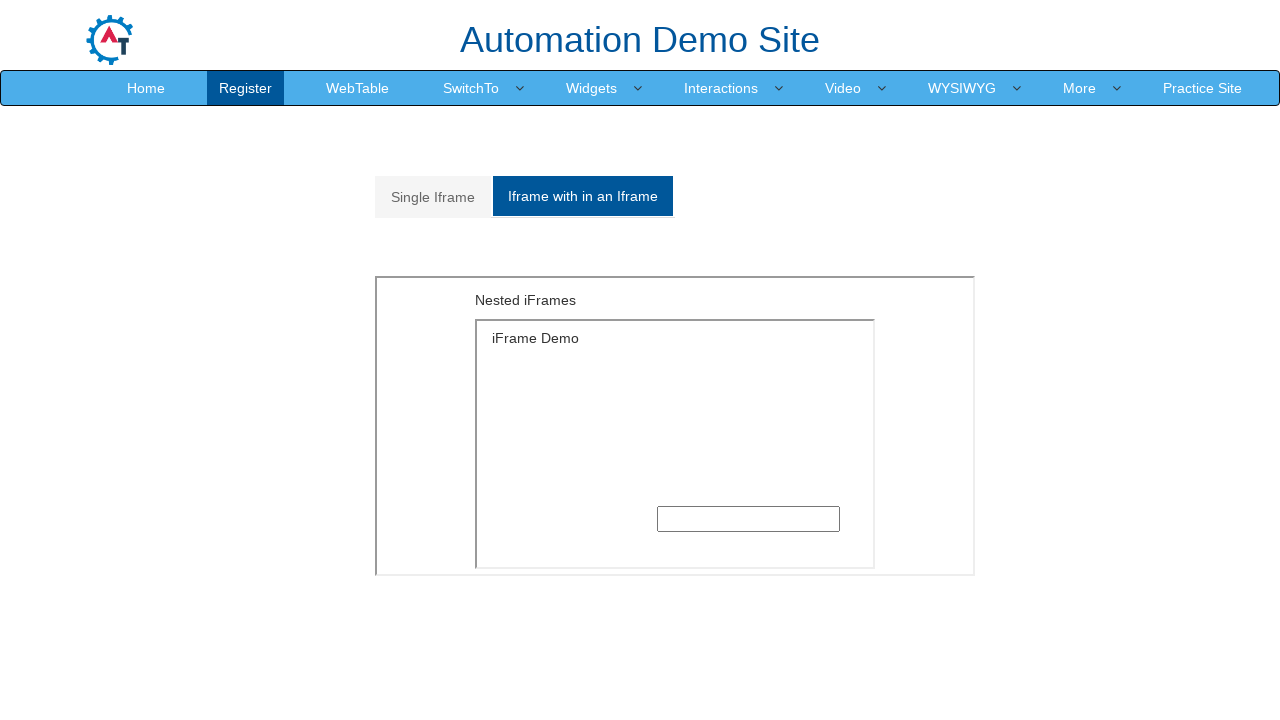

Located and accessed parent iframe
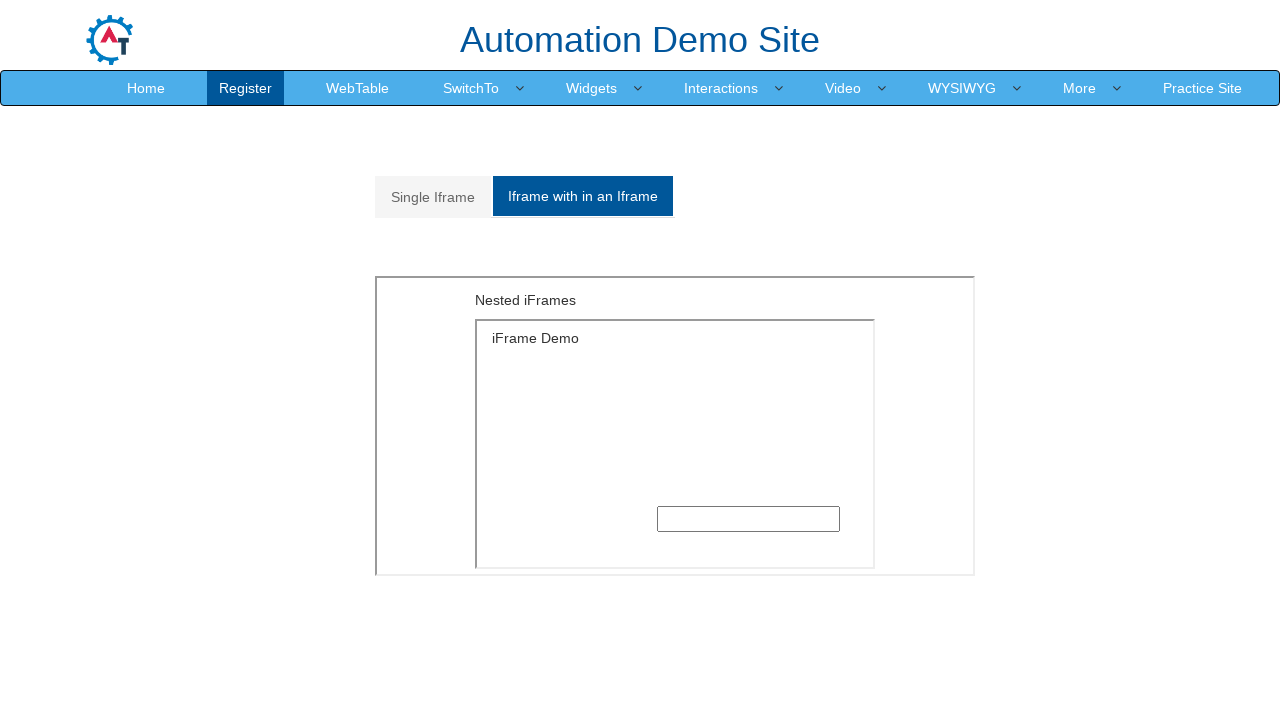

Retrieved text from parent iframe: 'Nested iFrames'
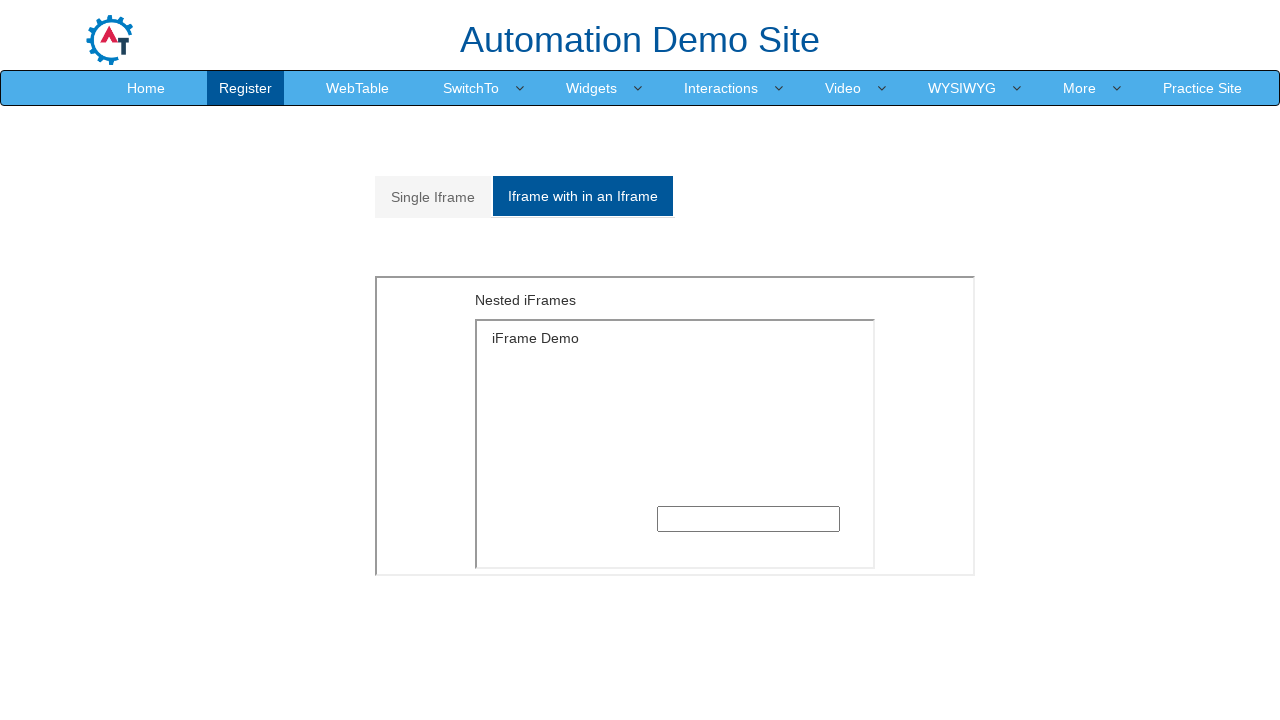

Located child iframe nested within parent iframe
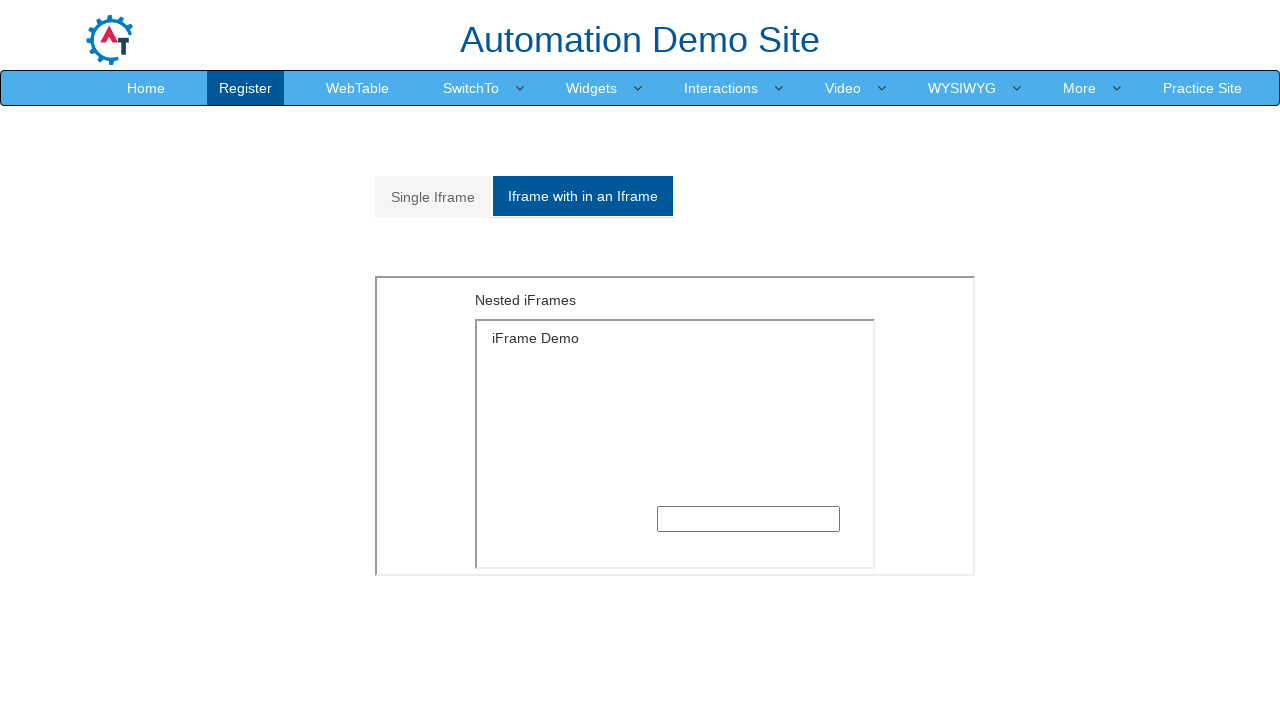

Filled text input field in nested child iframe with 'sweta' on #Multiple iframe >> nth=0 >> internal:control=enter-frame >> iframe >> nth=0 >> 
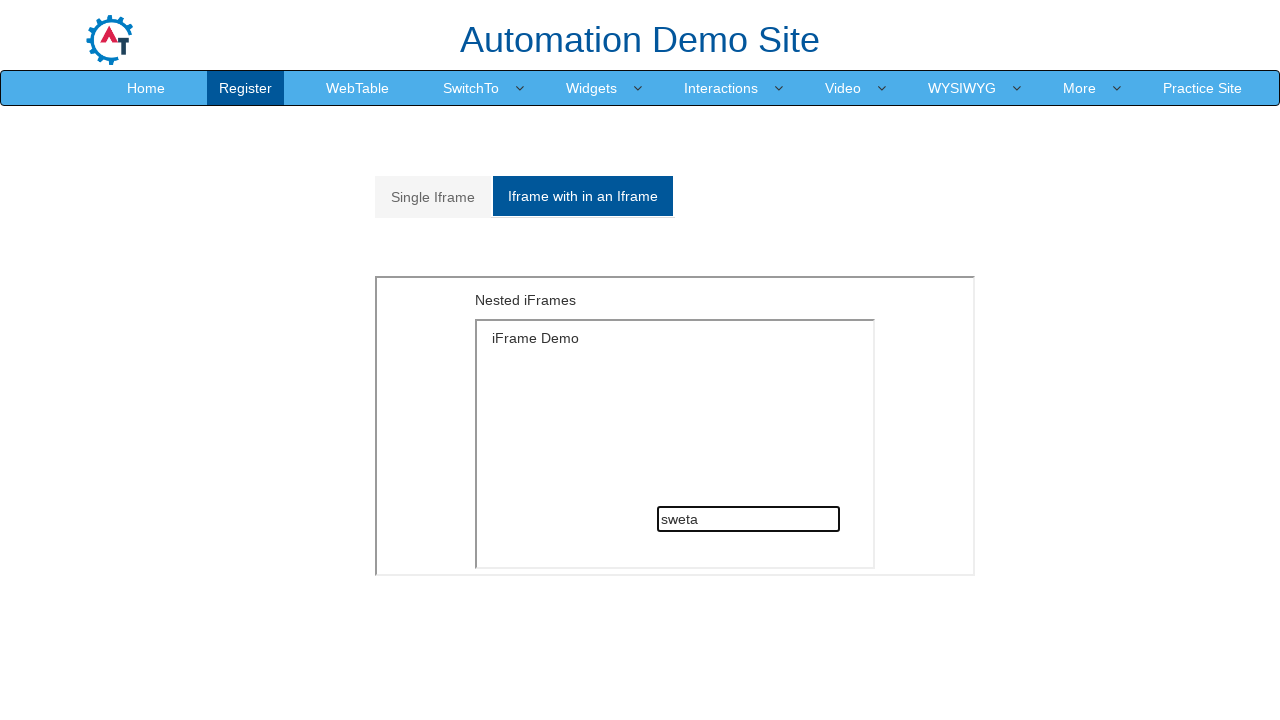

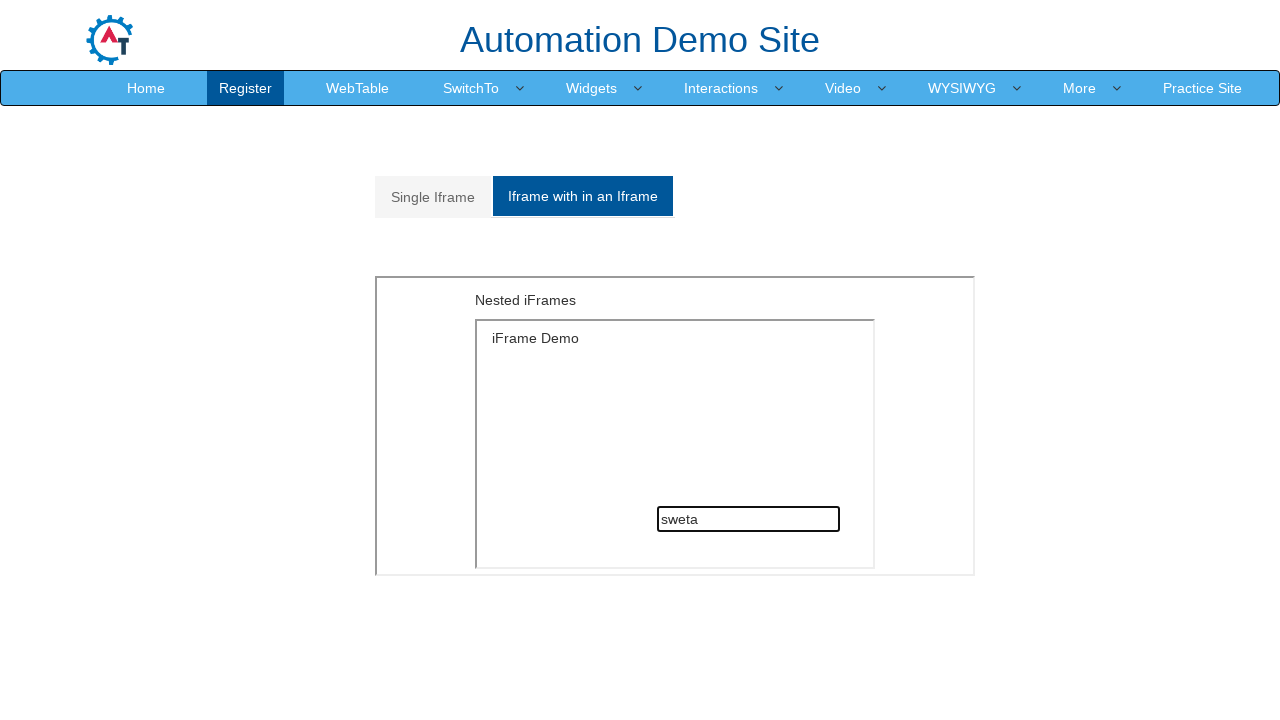